Tests iframe switching functionality by locating an iframe element on the page and switching the browser context into it.

Starting URL: https://www.rahulshettyacademy.com/AutomationPractice/

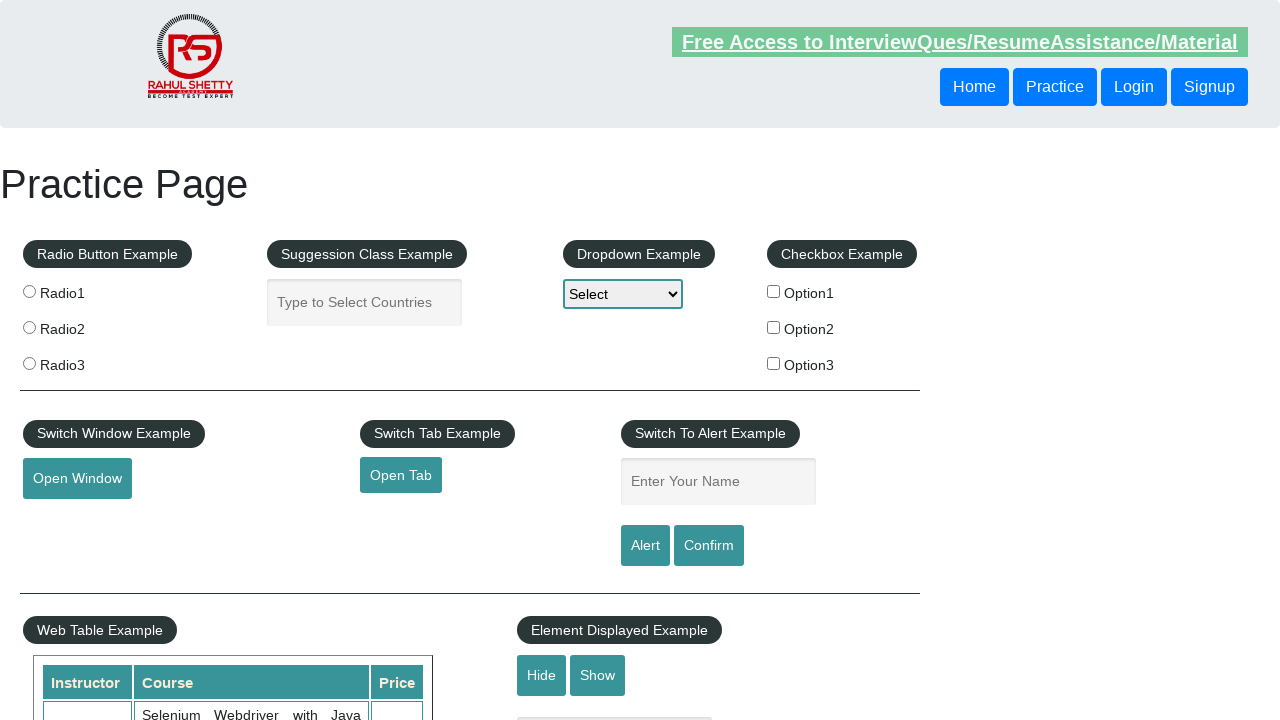

Waited for iframe element with id 'courses-iframe' to be present on the page
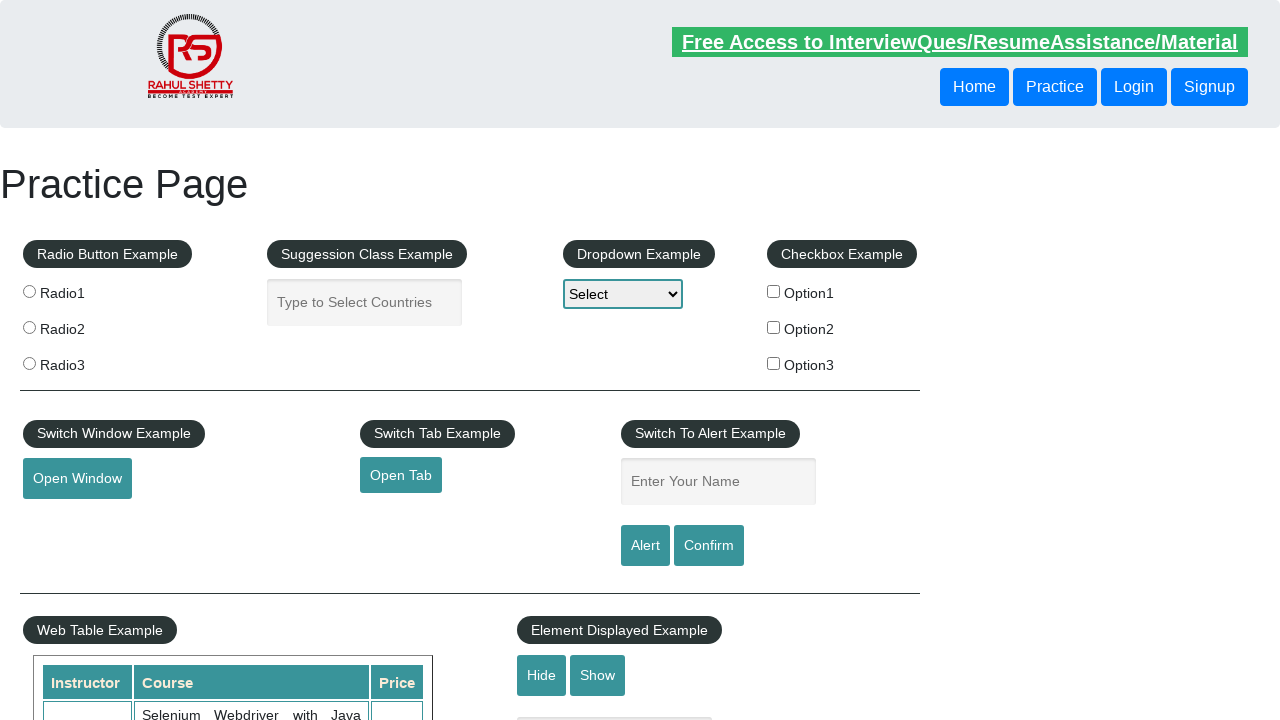

Located iframe element and switched browser context to it
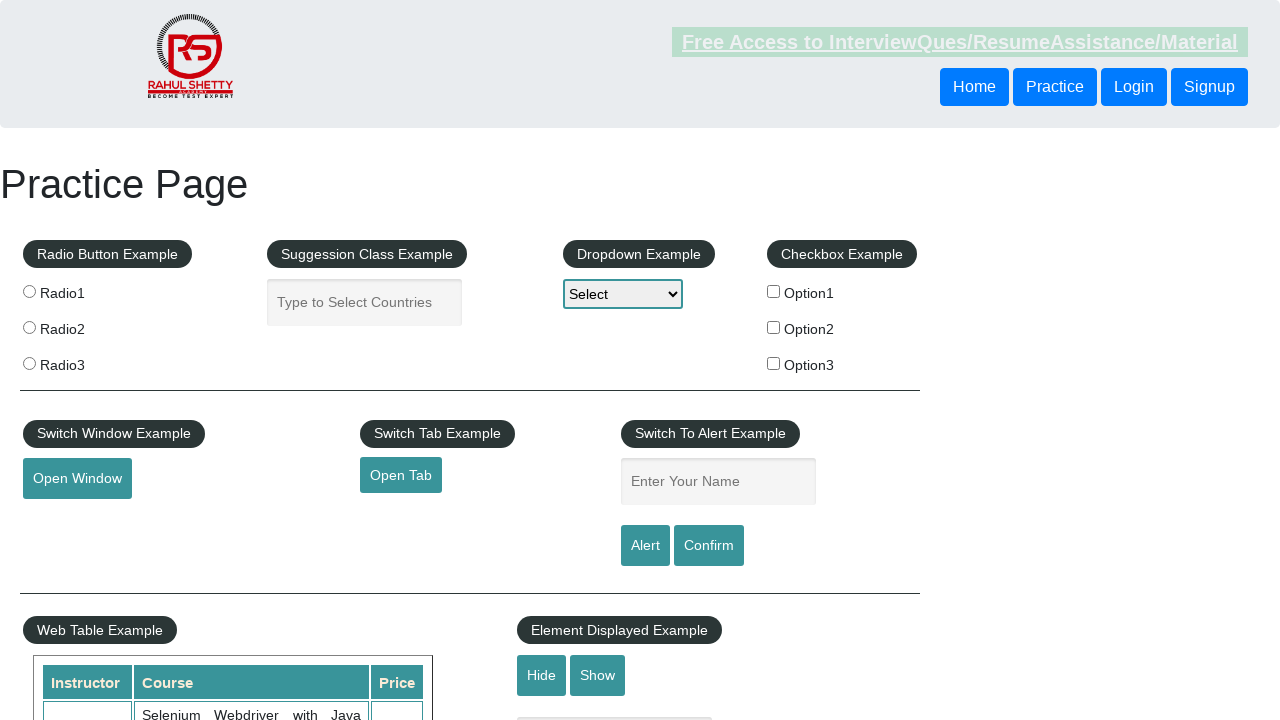

Verified that the body element inside the iframe is present and ready for interaction
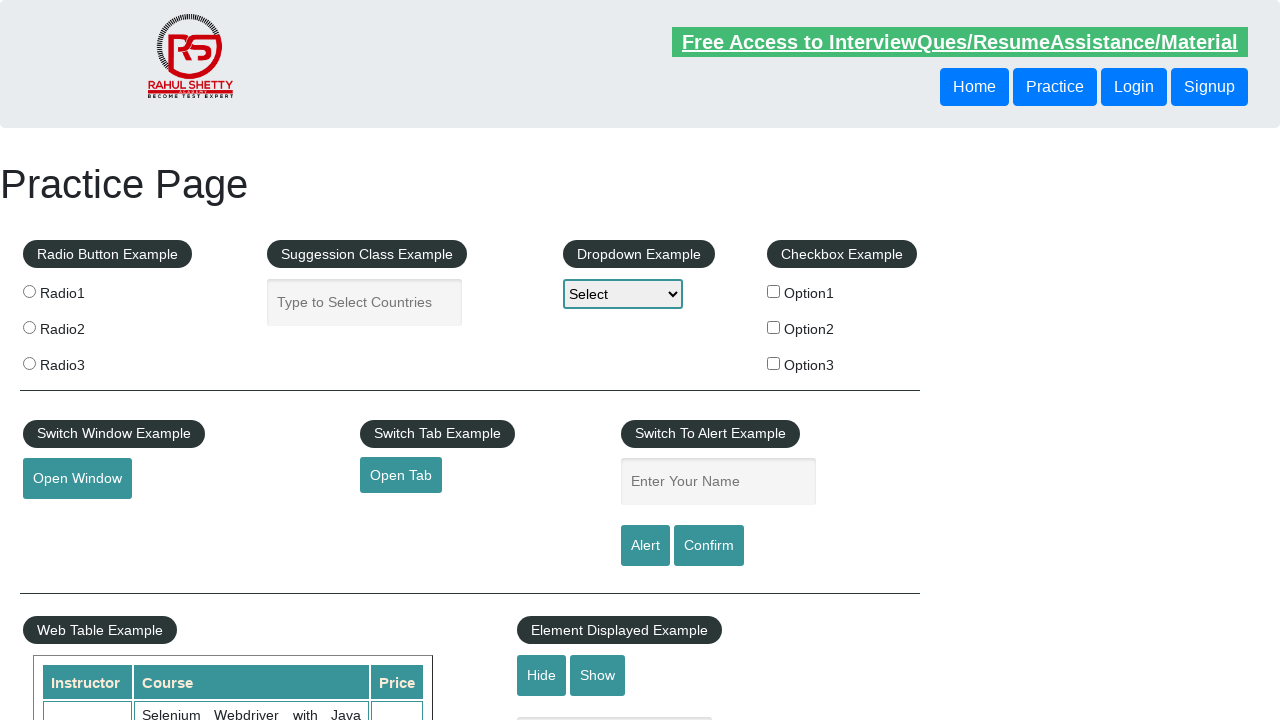

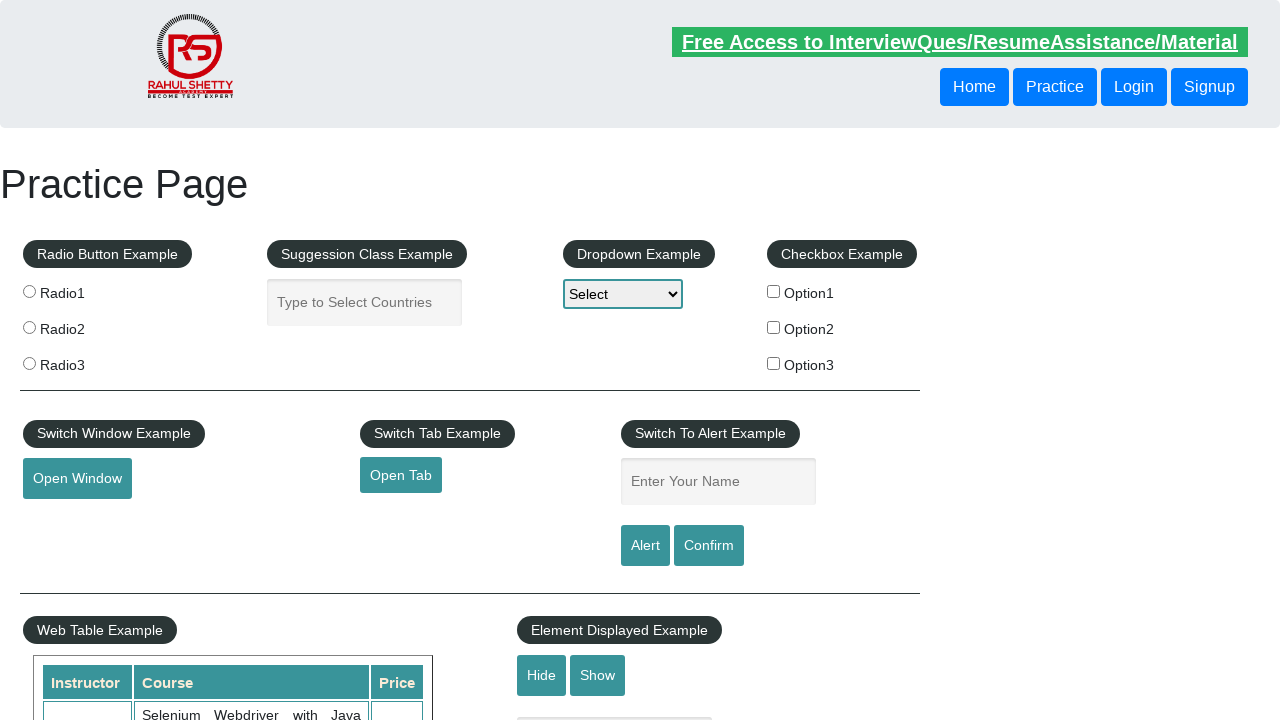